Tests email and password form submission and verifies the success alert

Starting URL: http://automationbykrishna.com/

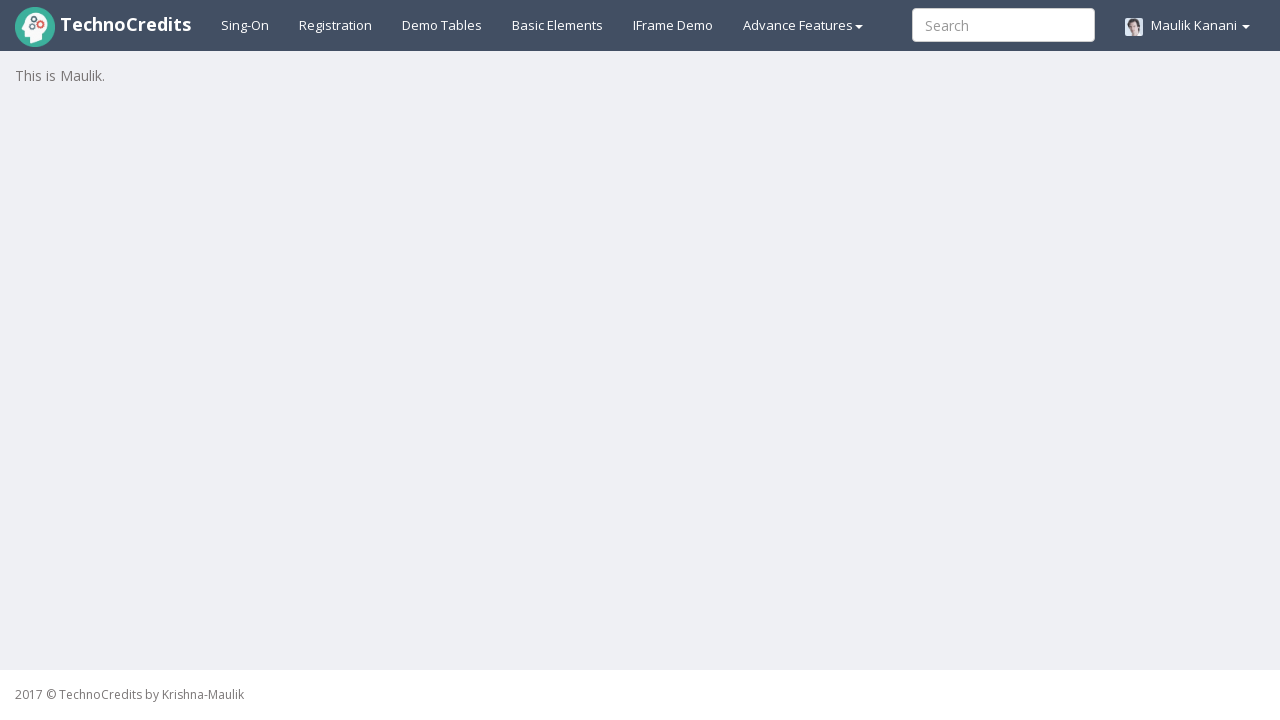

Clicked on Basic Elements link at (558, 25) on #basicelements
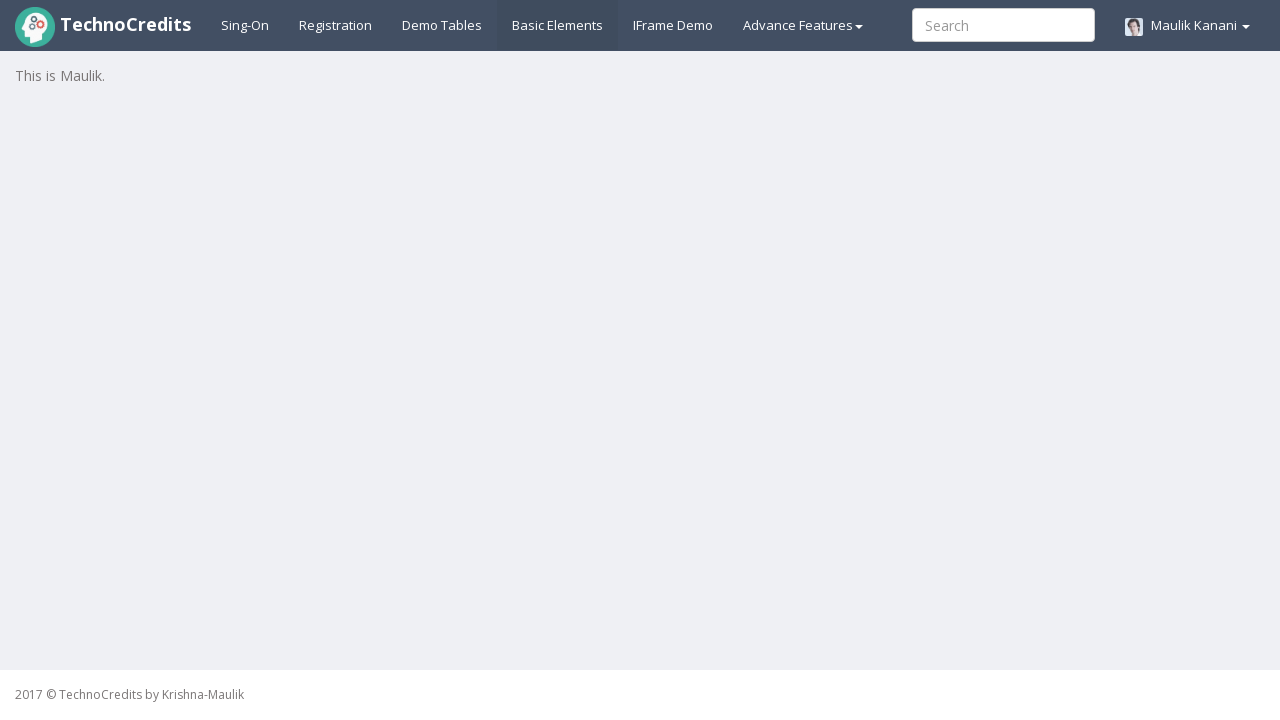

Waited 3 seconds for page to load
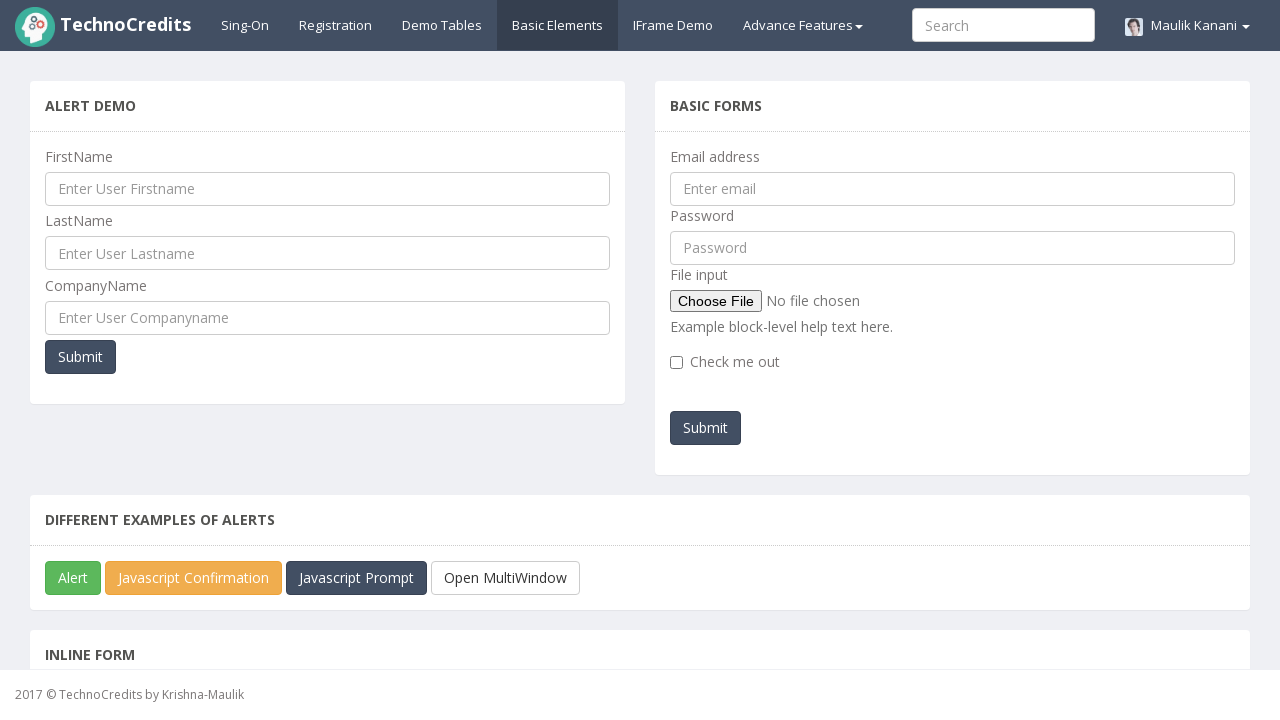

Filled email field with 'test@example.com' on #exampleInputEmail1
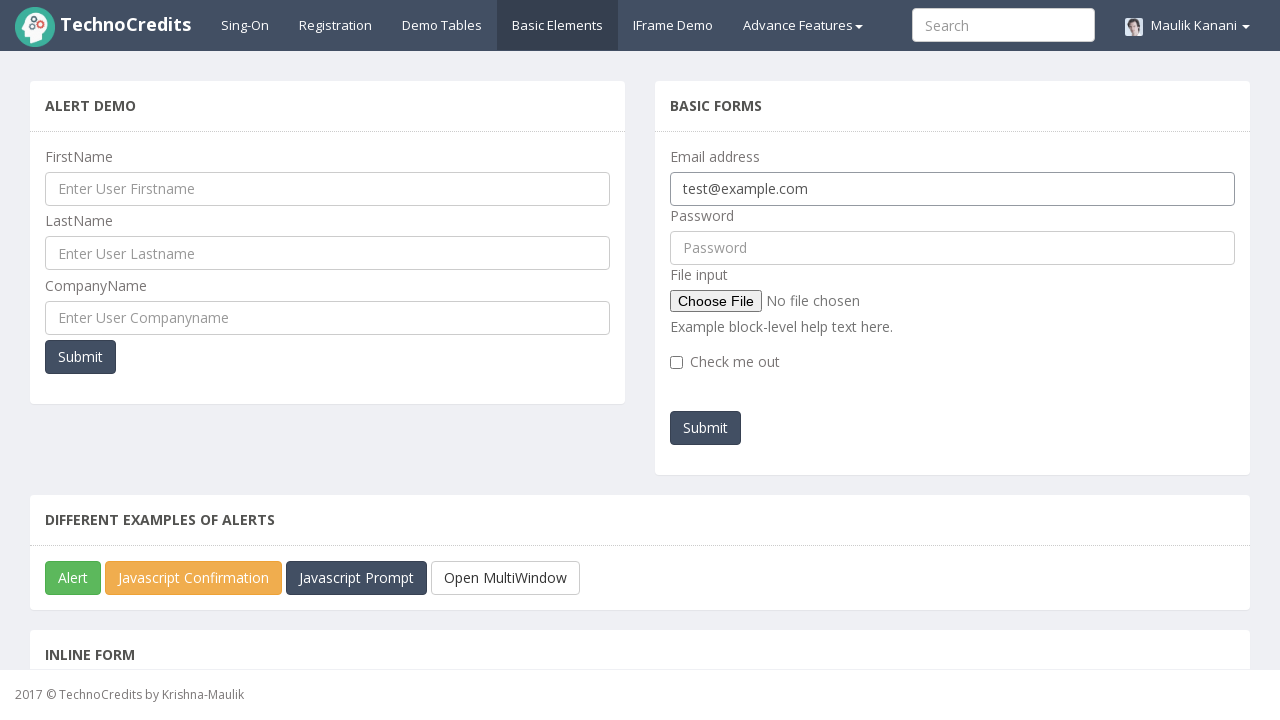

Filled password field with 'TestPass123' on #pwd
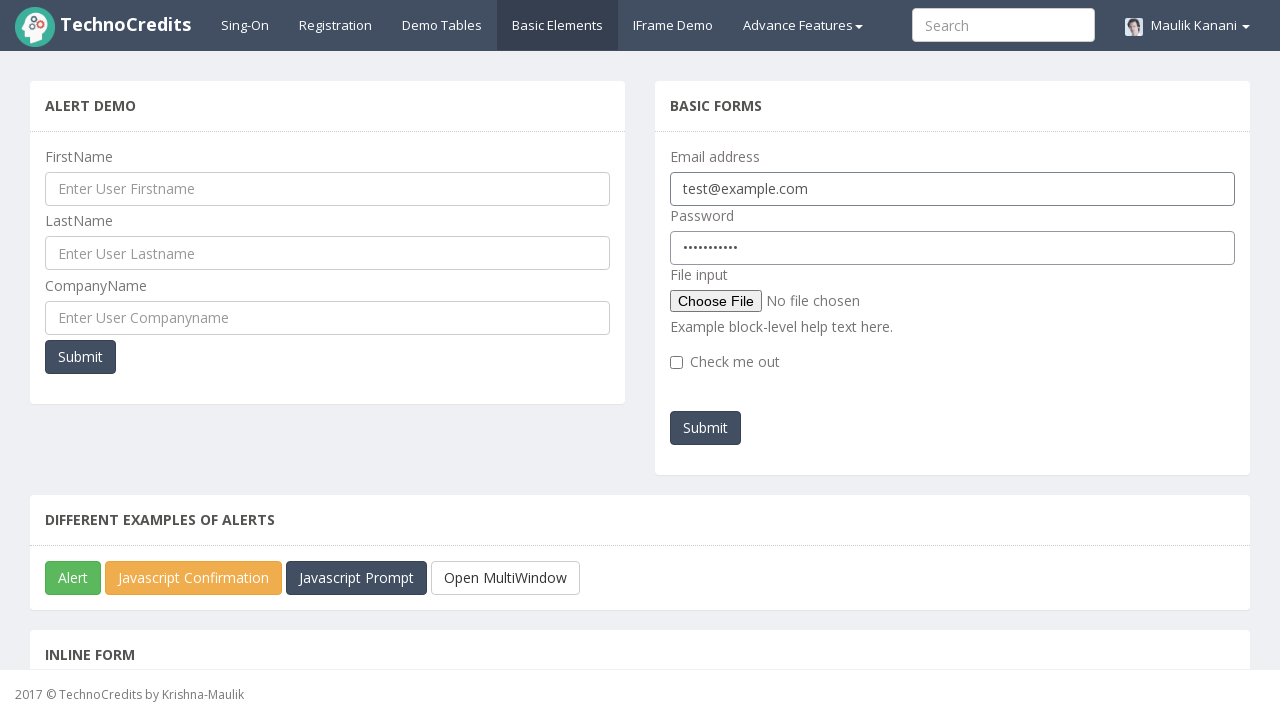

Waited 2 seconds after entering password
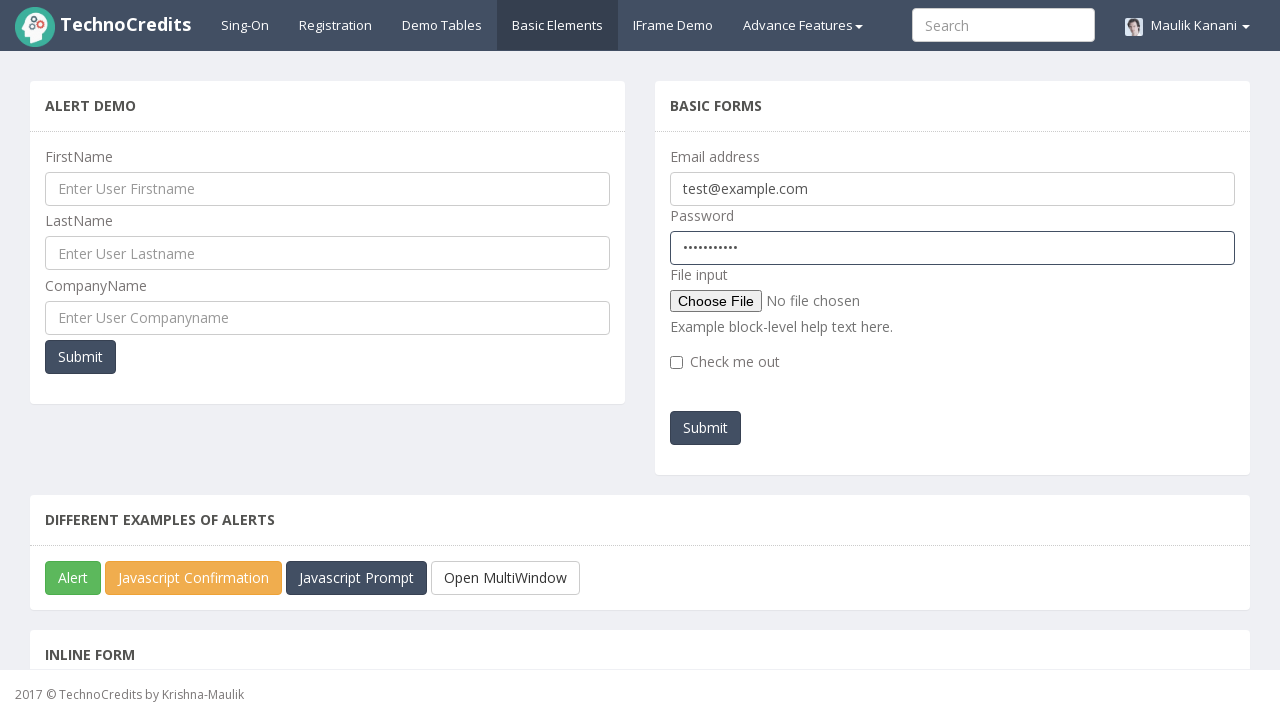

Scrolled down by 550 pixels
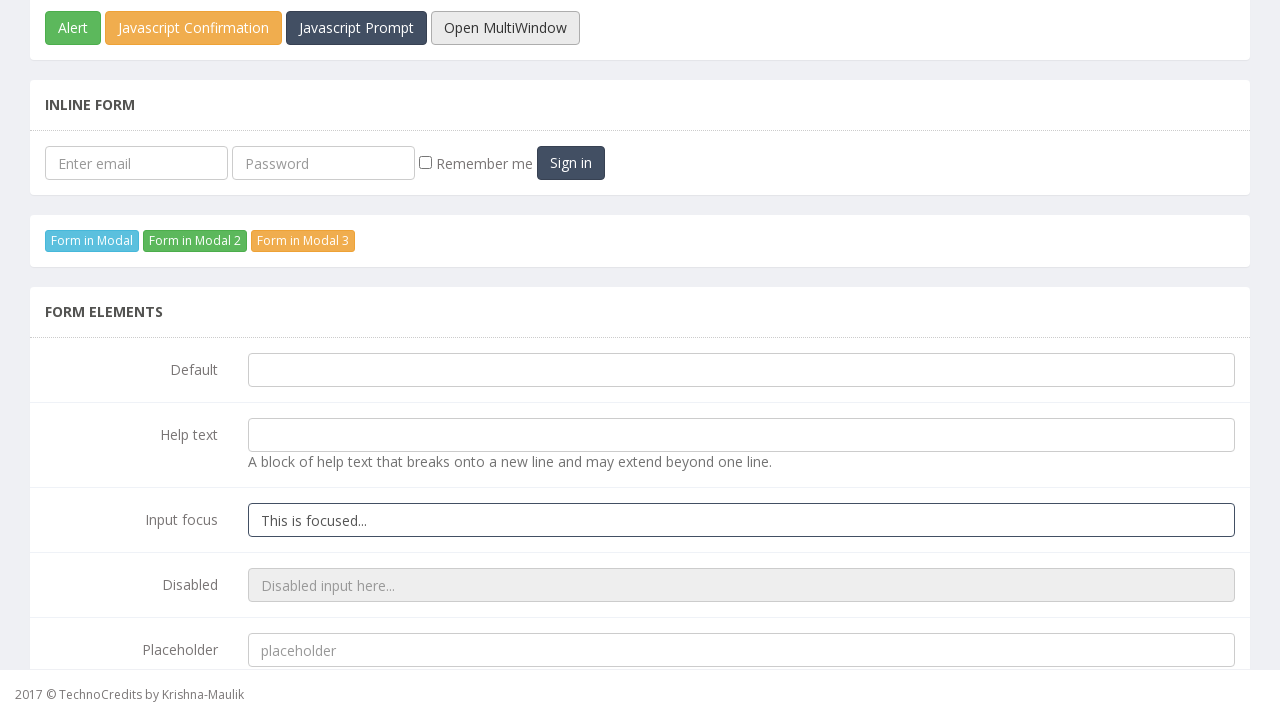

Clicked submit button to submit form at (706, 360) on #submitb2
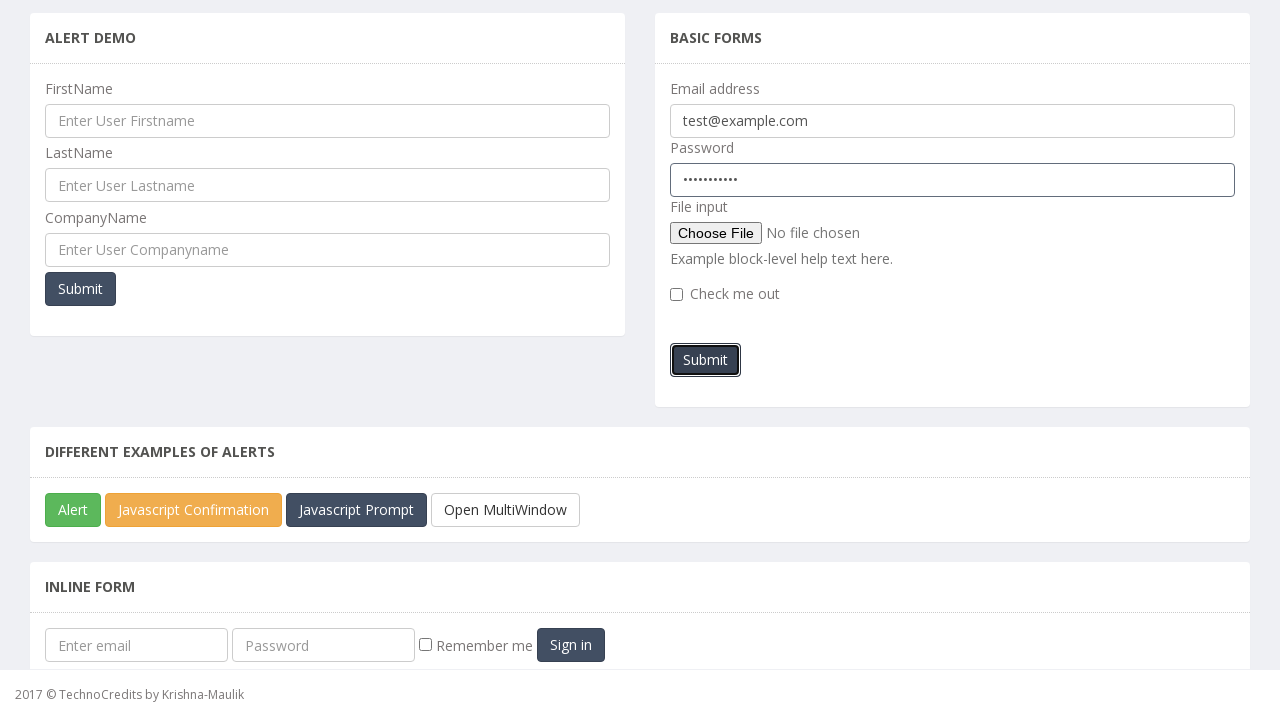

Waited 2 seconds after form submission
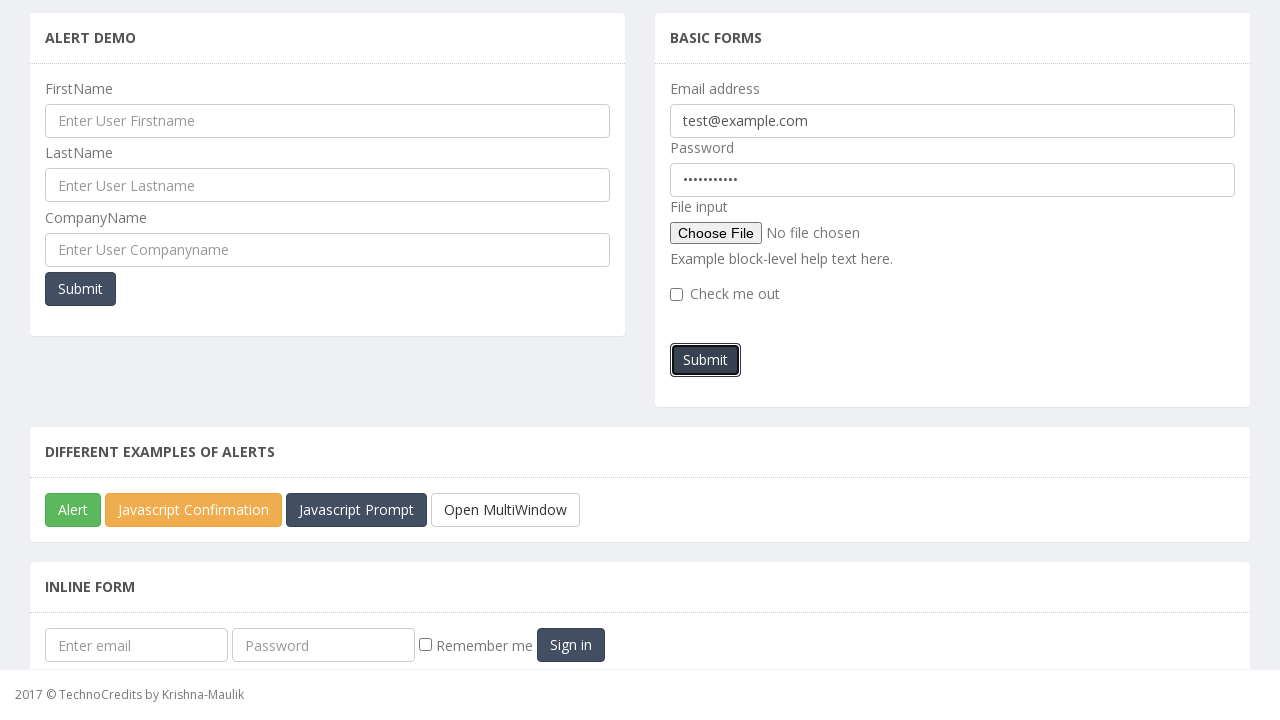

Set up alert handler to accept dialogs
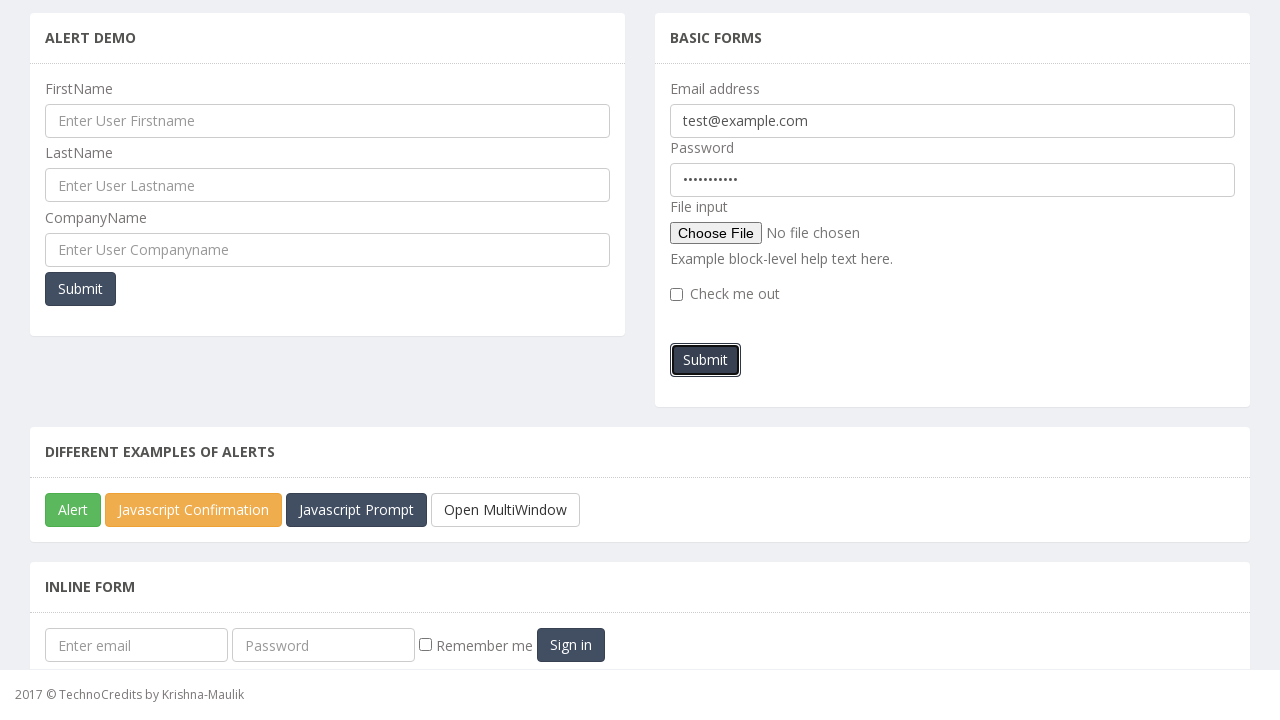

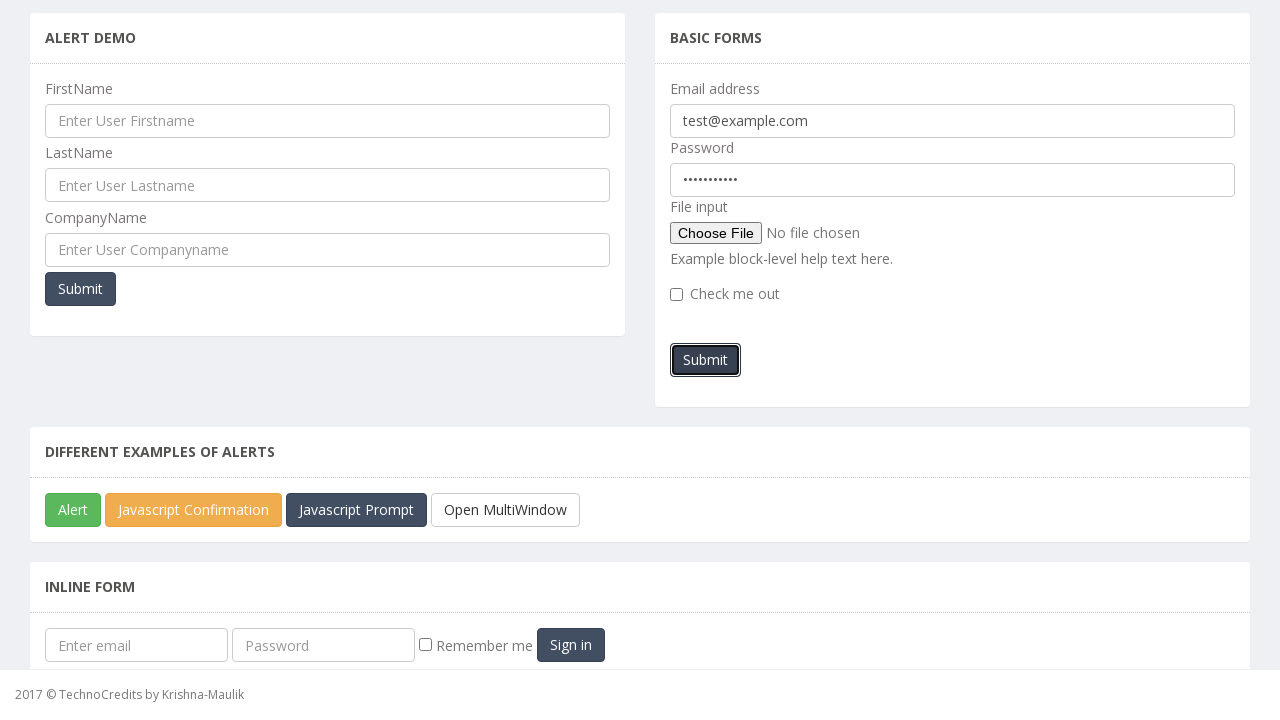